Tests autocomplete dropdown functionality by entering a search term and selecting "India" from the dropdown options

Starting URL: http://www.rahulshettyacademy.com/dropdownsPractise

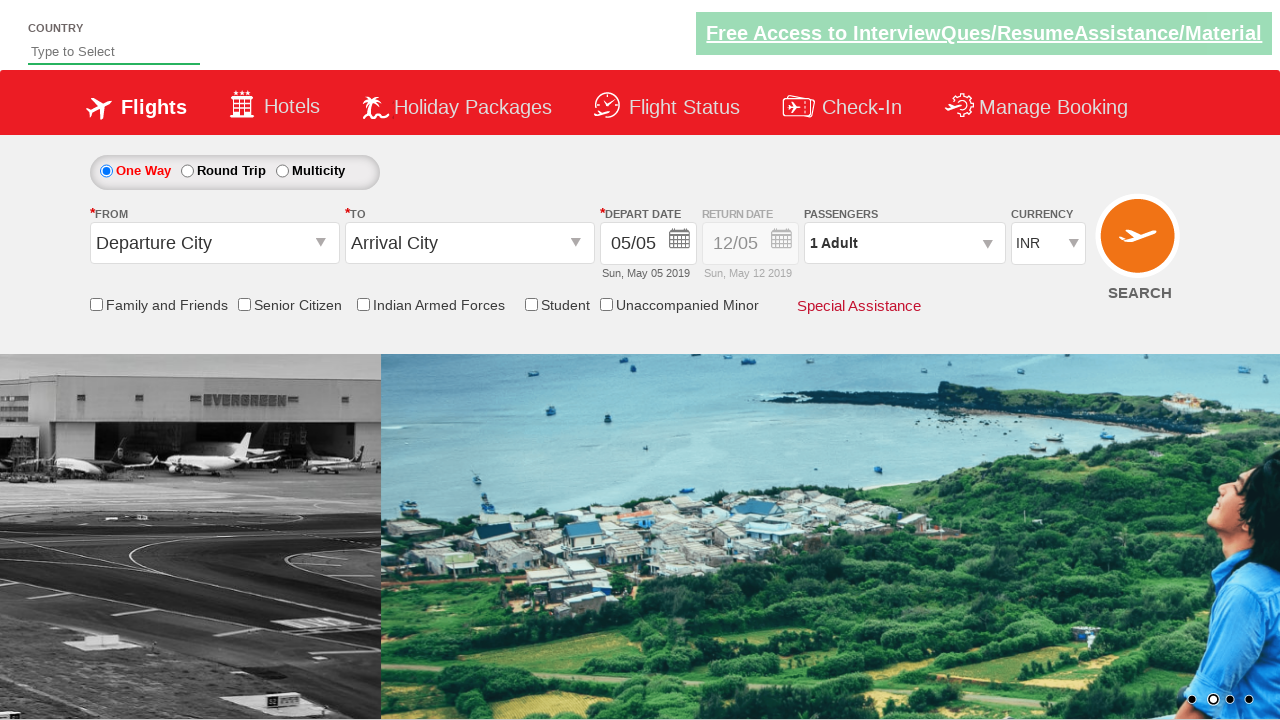

Filled autocomplete input field with 'Ind' on input.inputs.ui-autocomplete-input
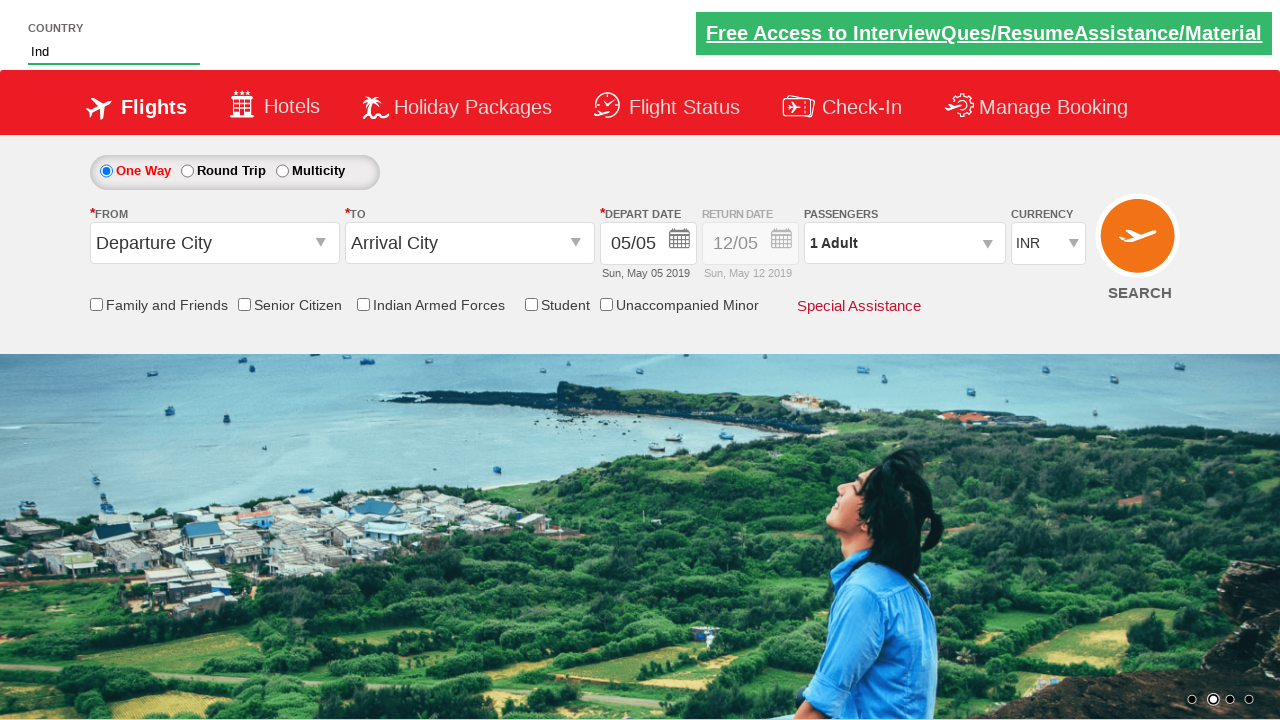

Autocomplete dropdown options appeared
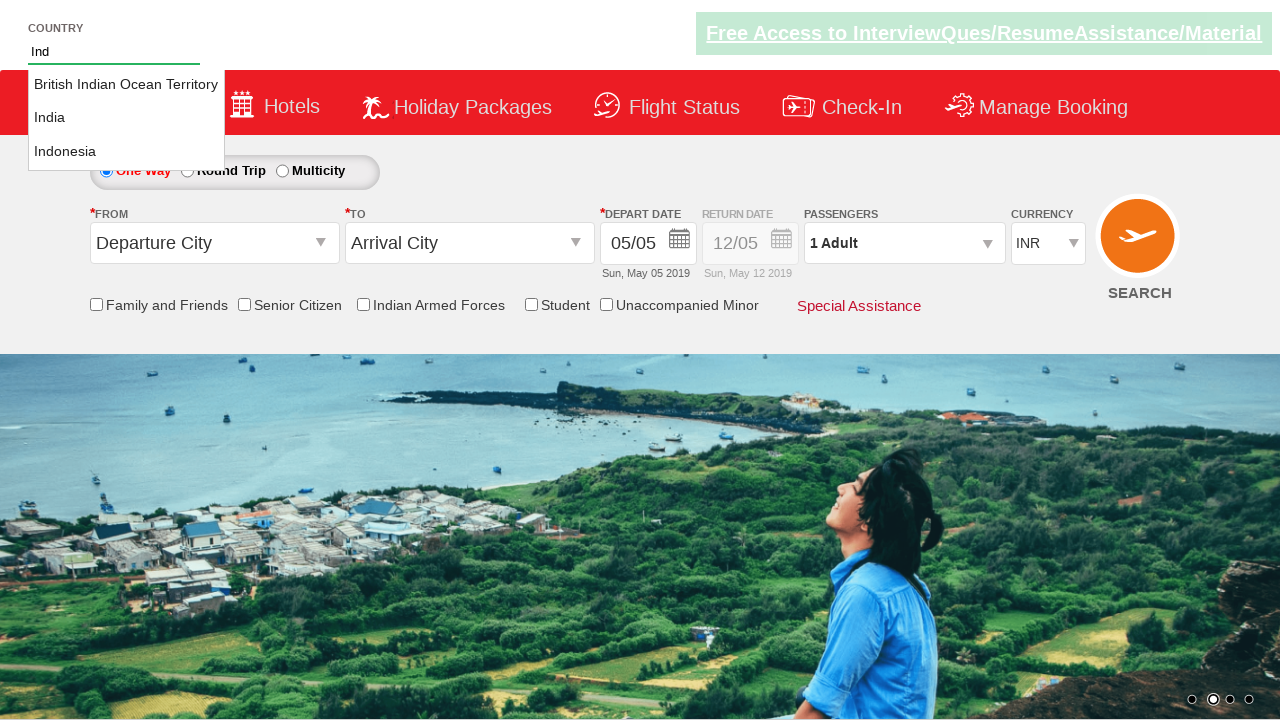

Selected 'India' from the autocomplete dropdown at (126, 118) on li.ui-menu-item a:text-is('India')
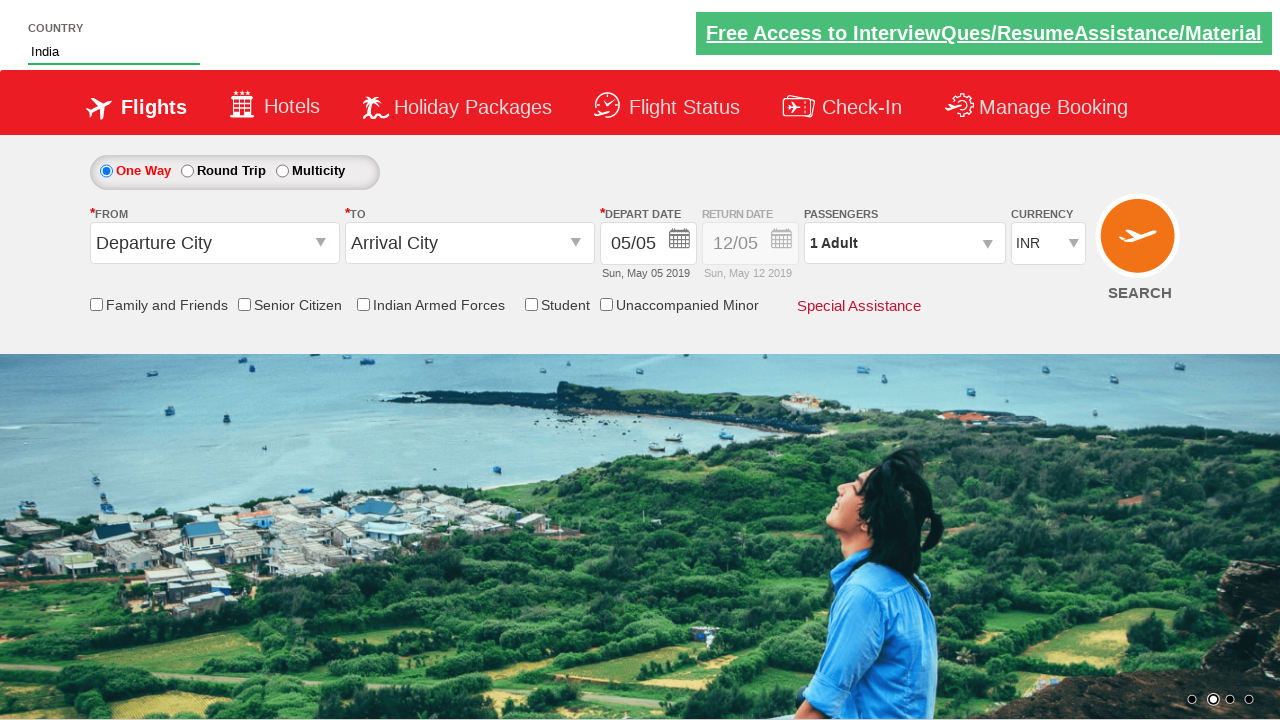

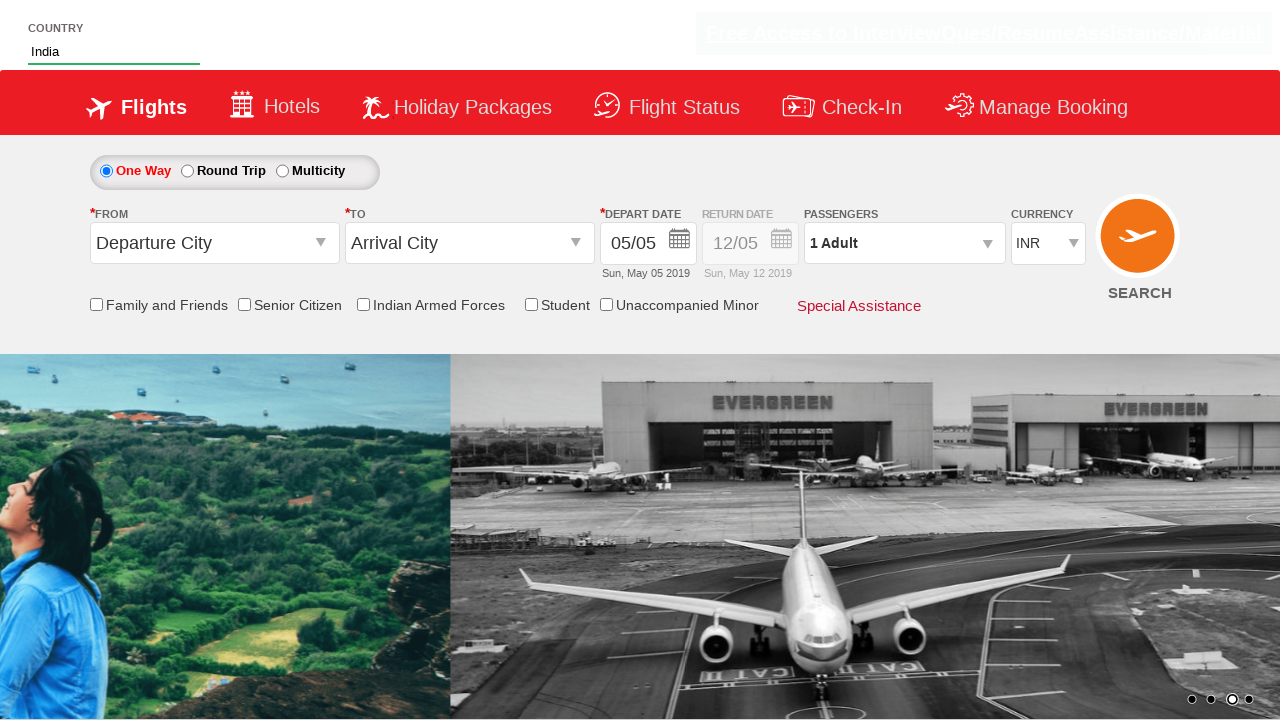